Tests modal functionality by clicking a button to open a modal dialog, then clicking the close button to dismiss it.

Starting URL: https://formy-project.herokuapp.com/modal

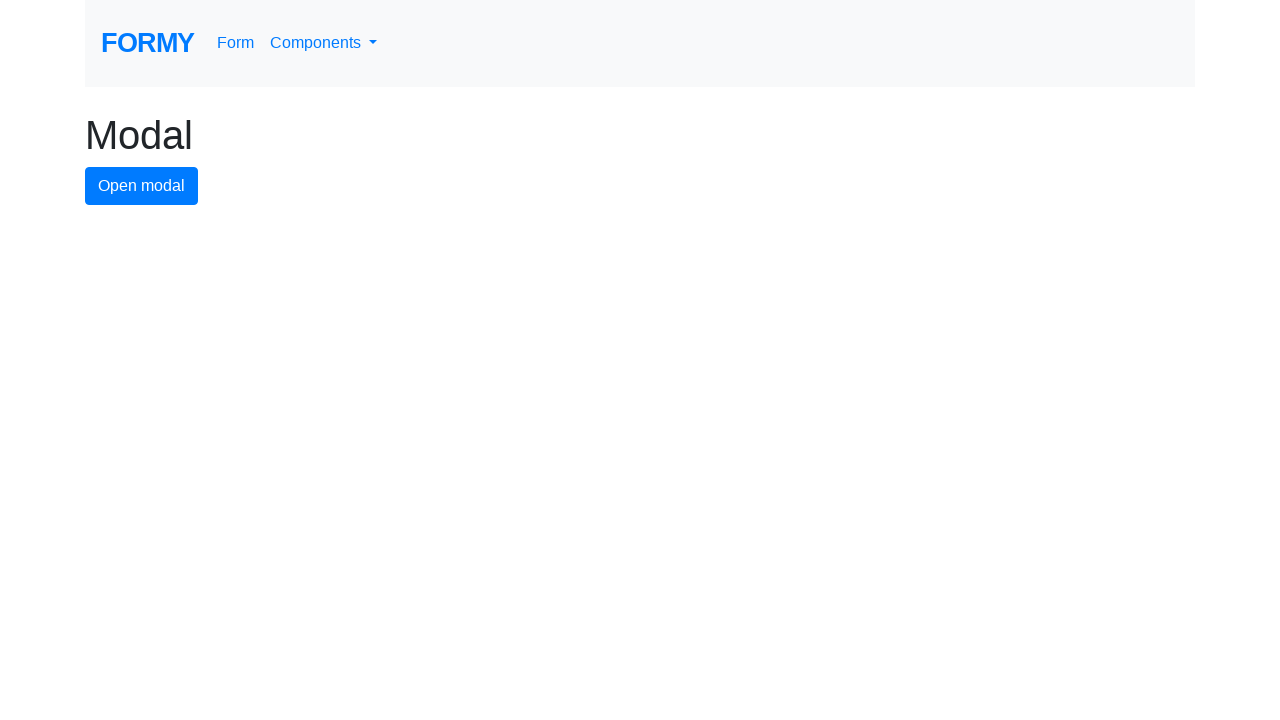

Clicked modal button to open the modal dialog at (142, 186) on #modal-button
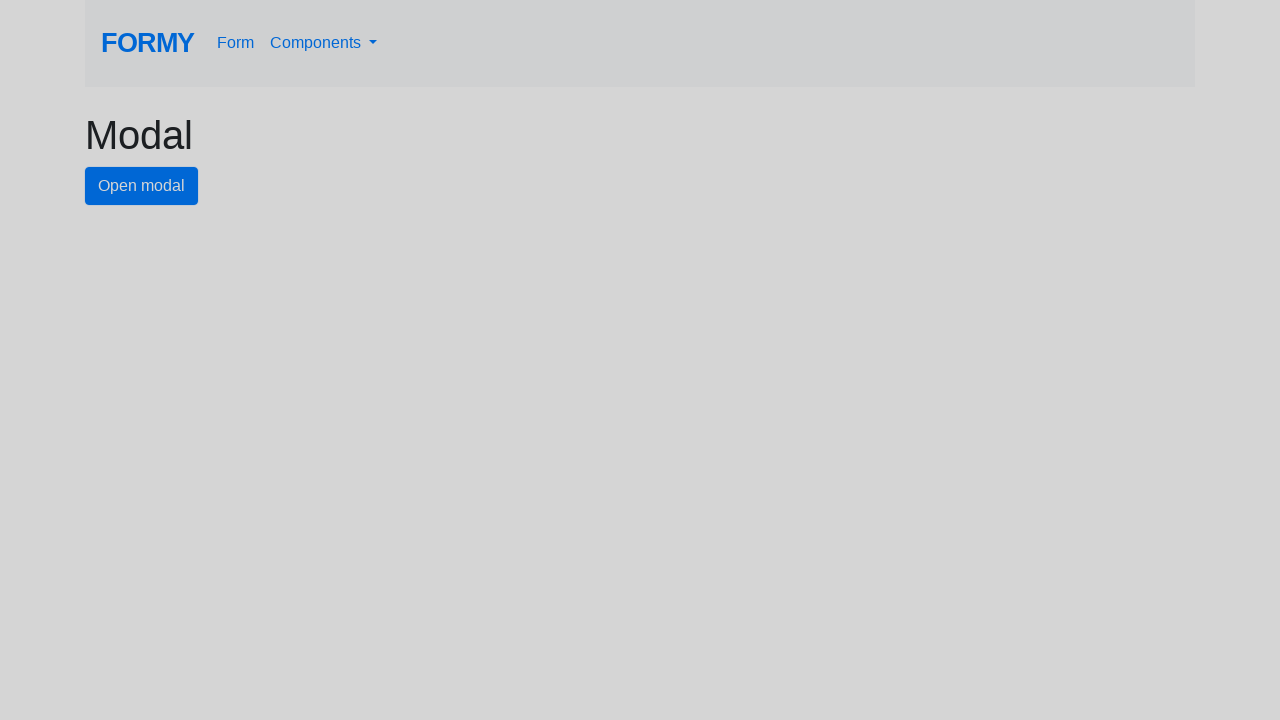

Modal dialog appeared and close button became visible
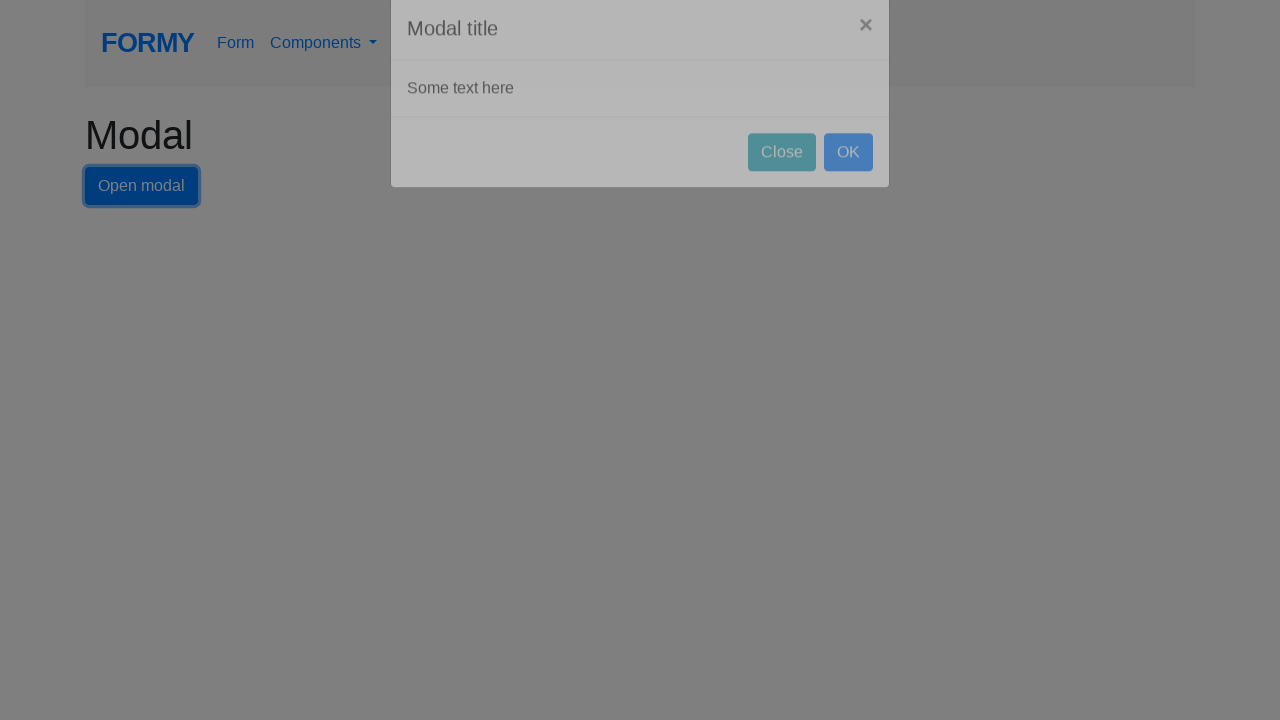

Clicked close button to dismiss the modal dialog at (782, 184) on #close-button
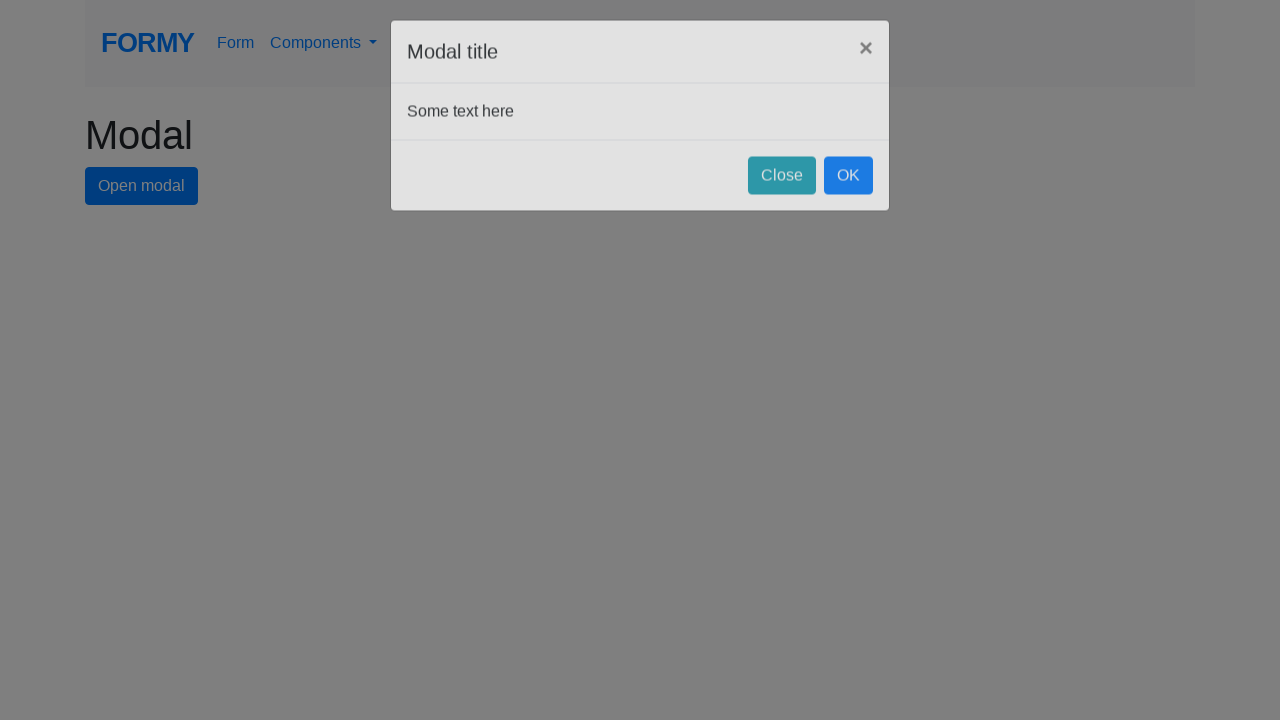

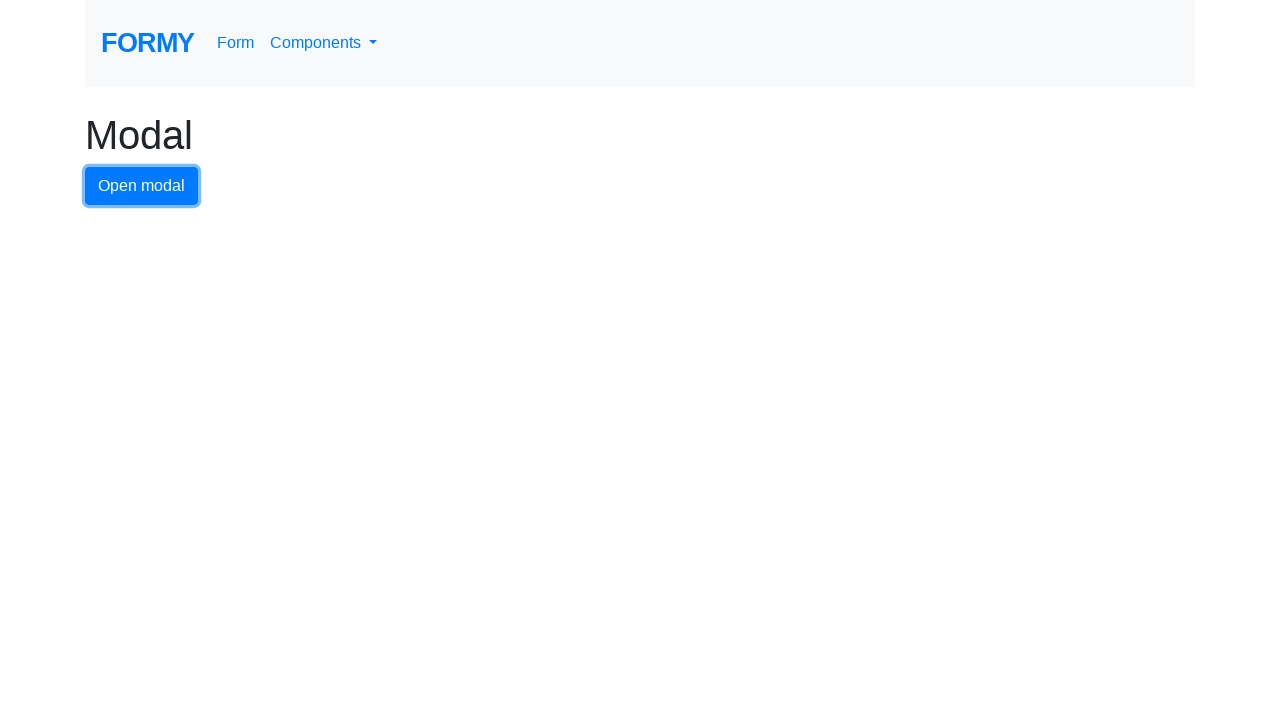